Tests dynamic controls functionality by navigating to the Dynamic Controls page, clicking a checkbox, removing it via button click, then enabling a text input field and verifying the state changes

Starting URL: https://the-internet.herokuapp.com/

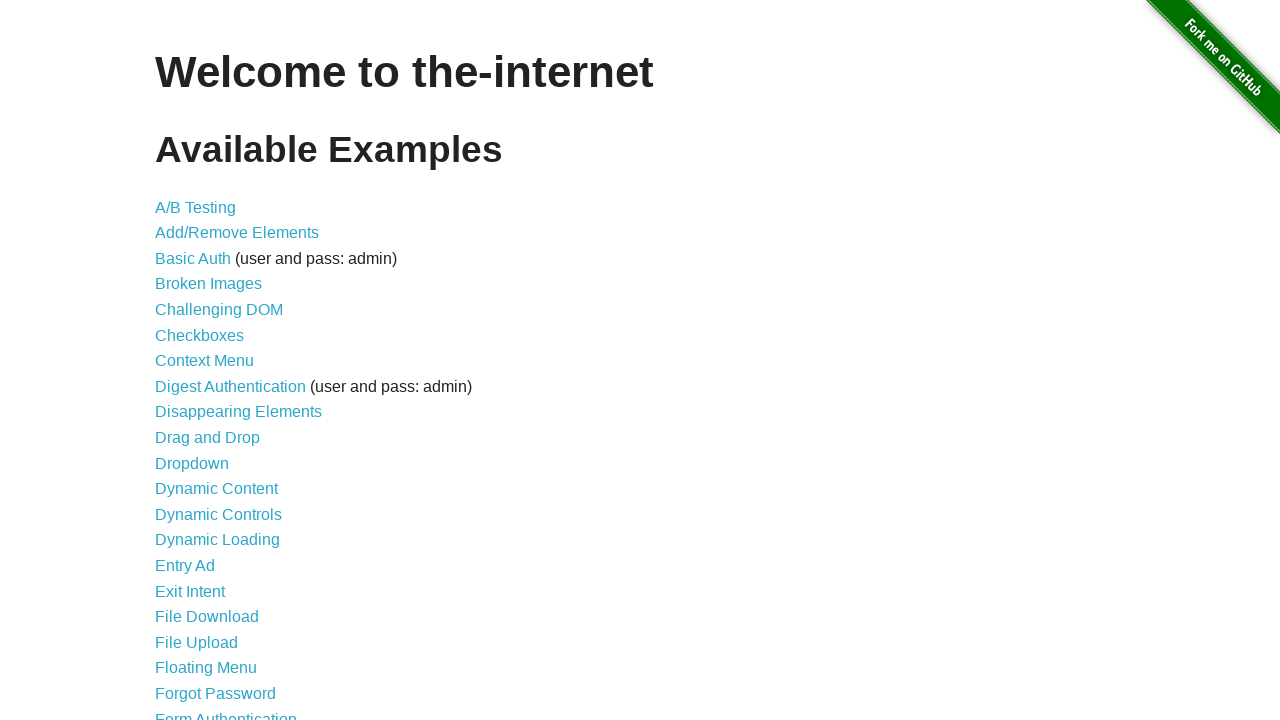

Navigated to the-internet.herokuapp.com homepage
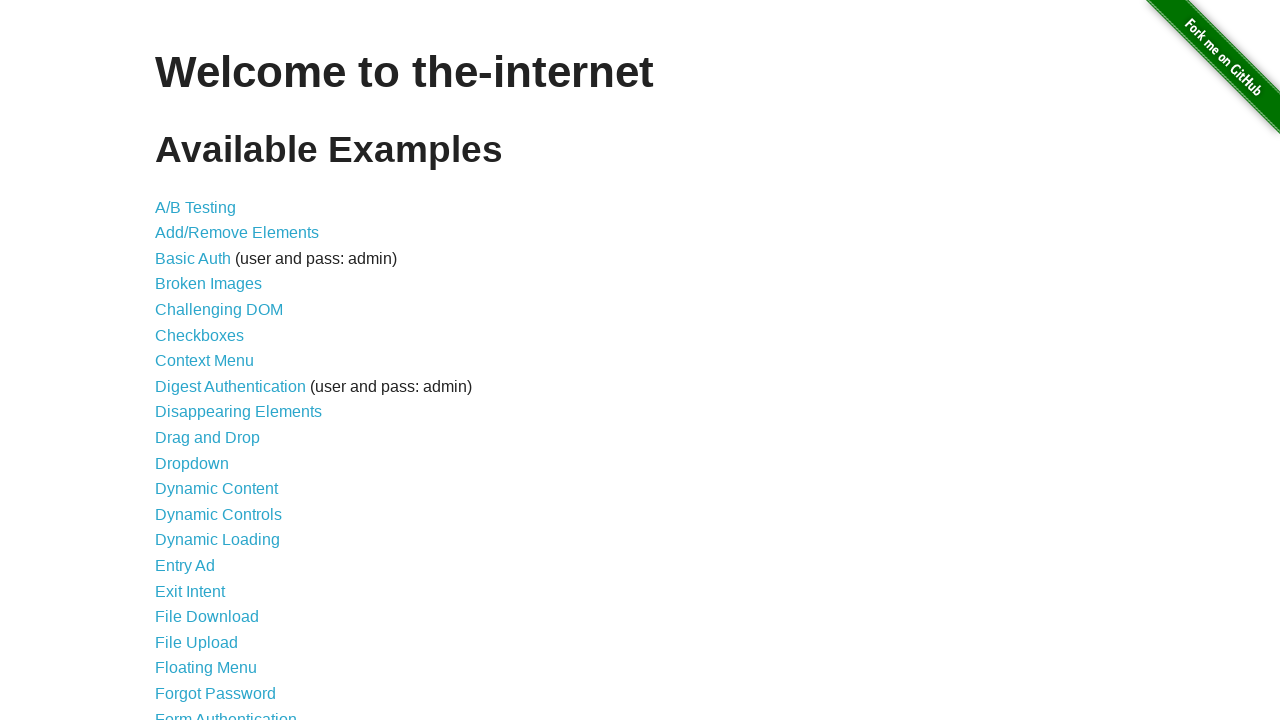

Clicked on Dynamic Controls link at (218, 514) on text=Dynamic Controls
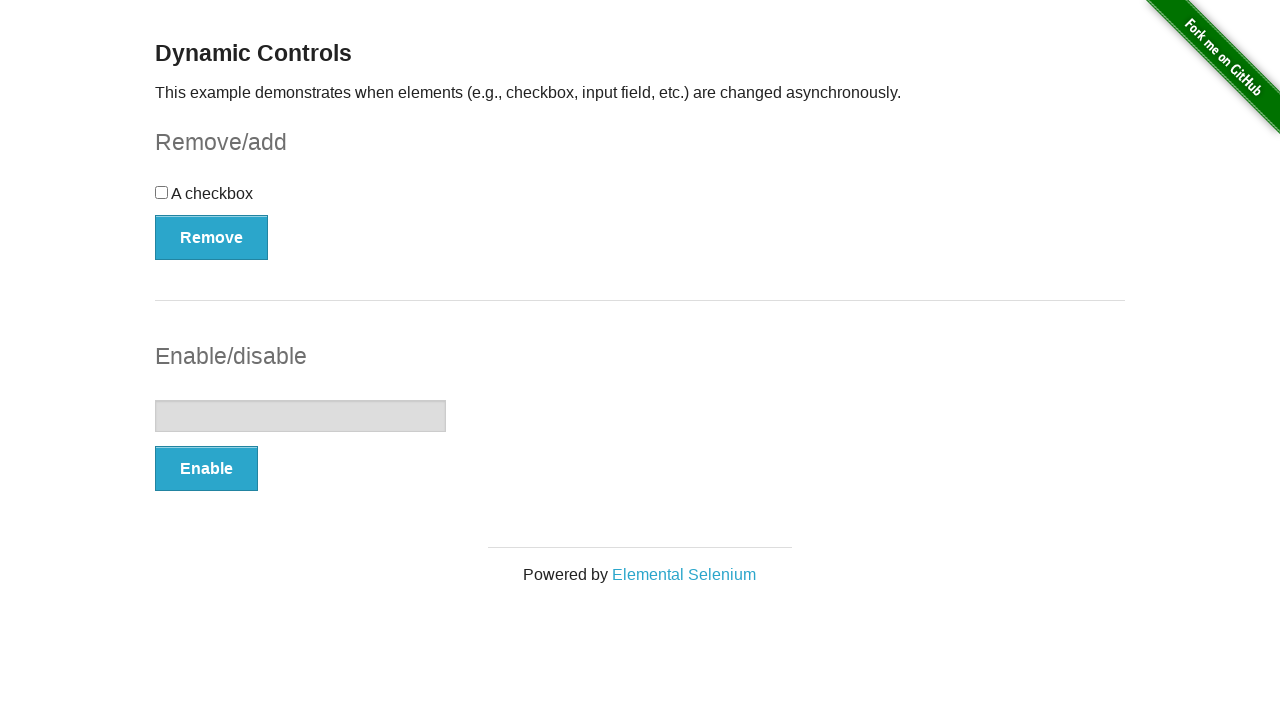

Clicked the checkbox at (640, 200) on #checkbox
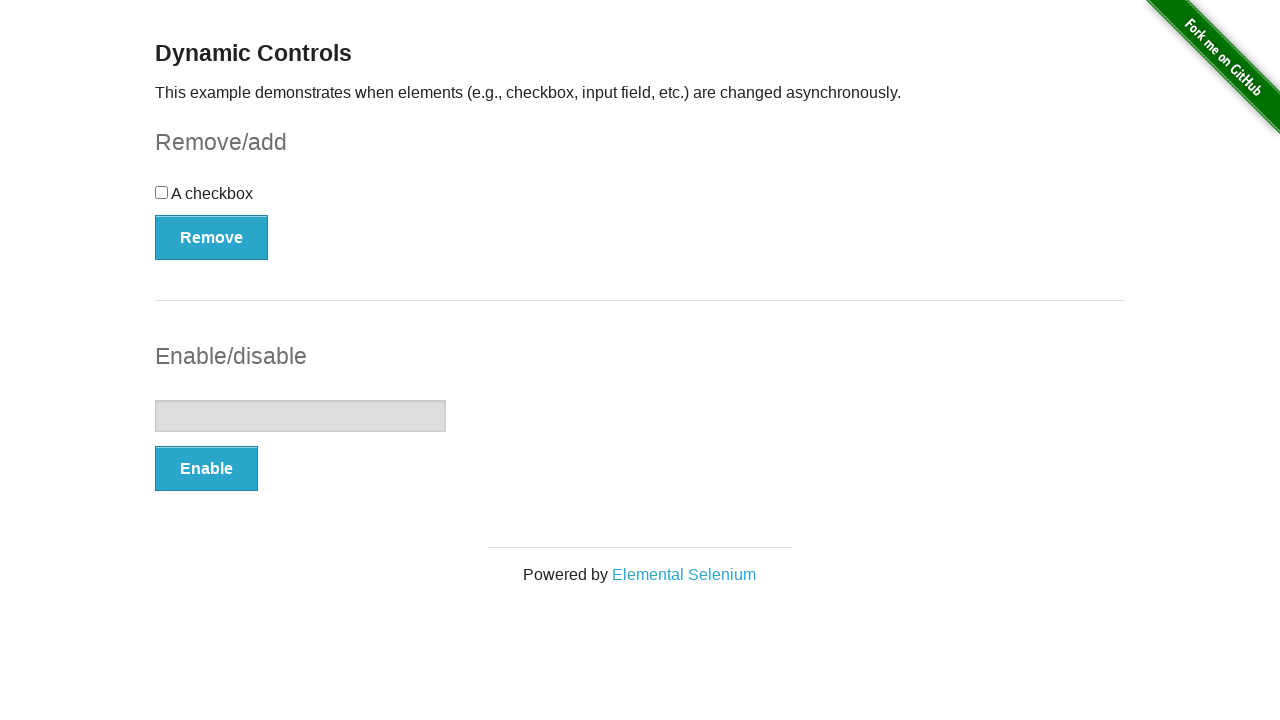

Clicked the Remove button to remove the checkbox at (212, 237) on xpath=//*[@id='checkbox-example']/button
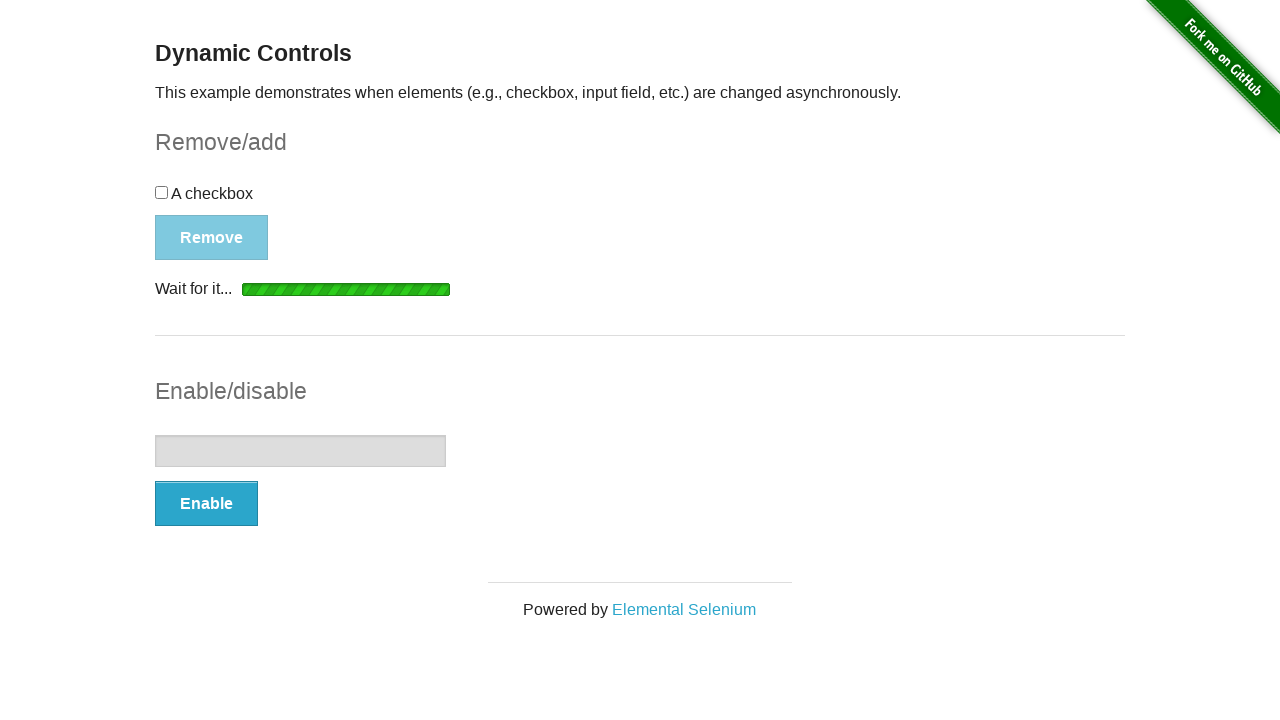

Checkbox removal confirmed with 'It's gone!' message
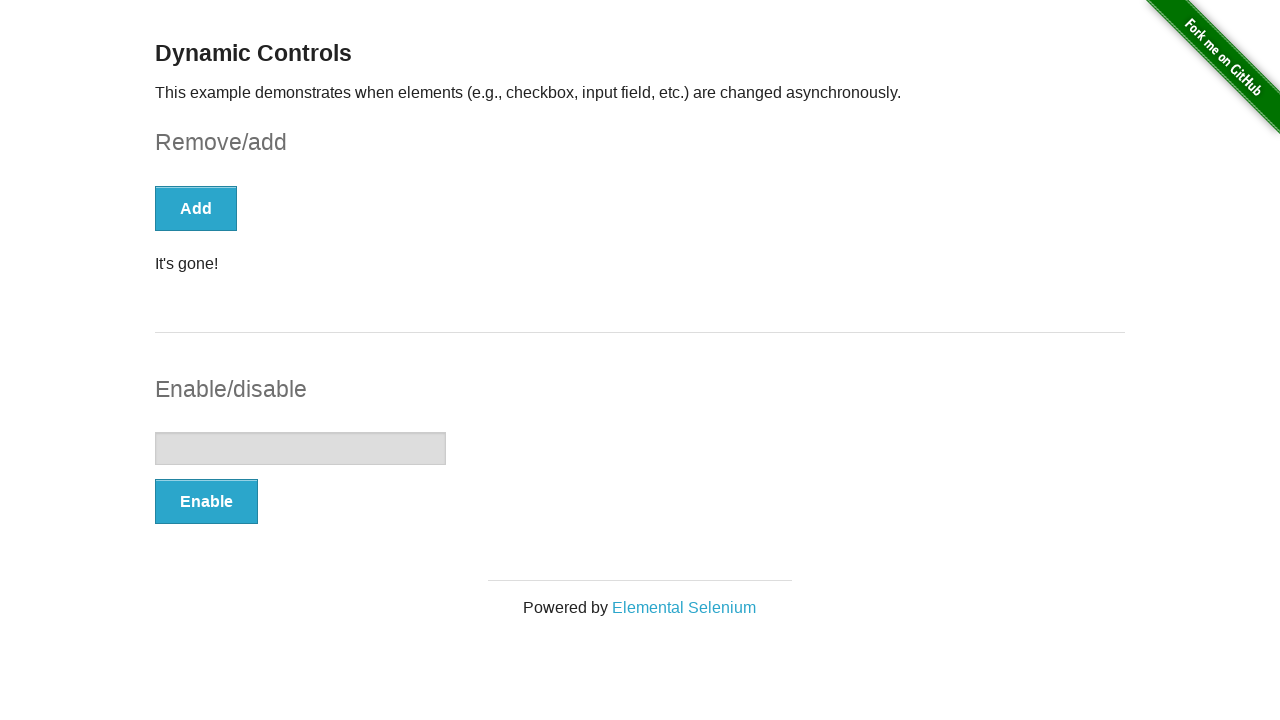

Clicked the Enable button to enable the text input field at (206, 501) on xpath=//*[@id='input-example']/button
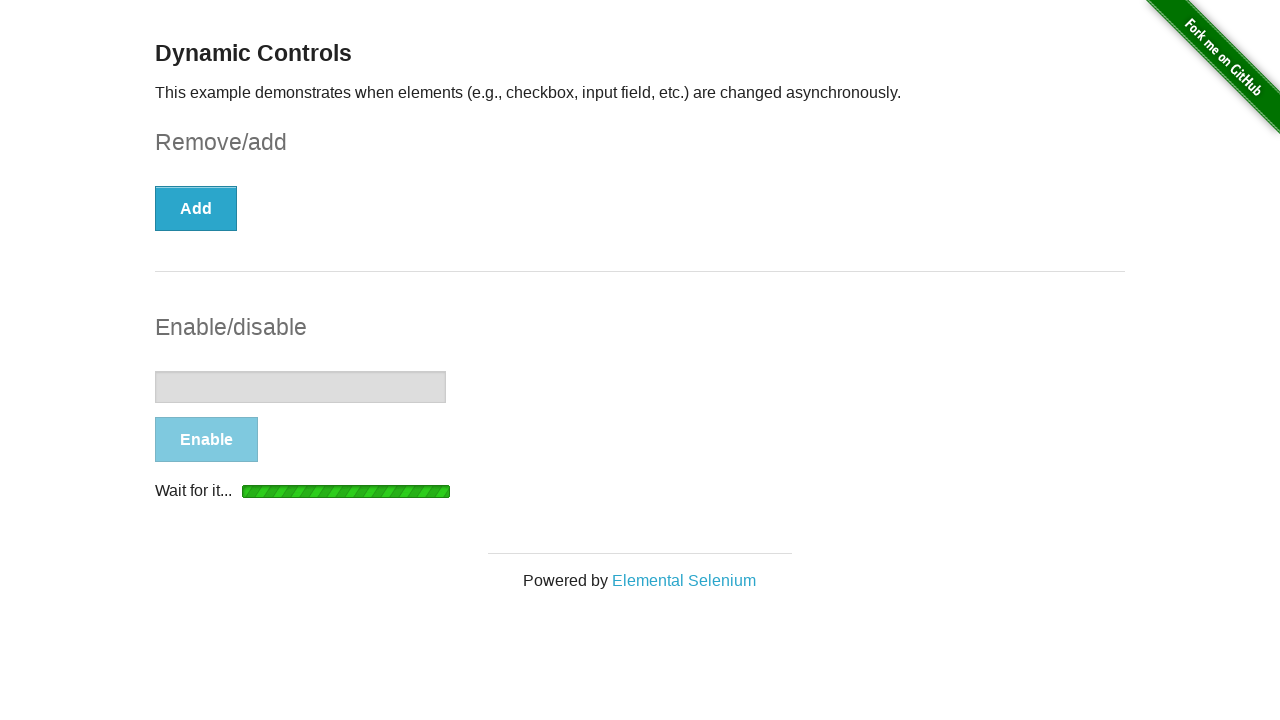

Text input field enabled confirmed with 'It's enabled!' message
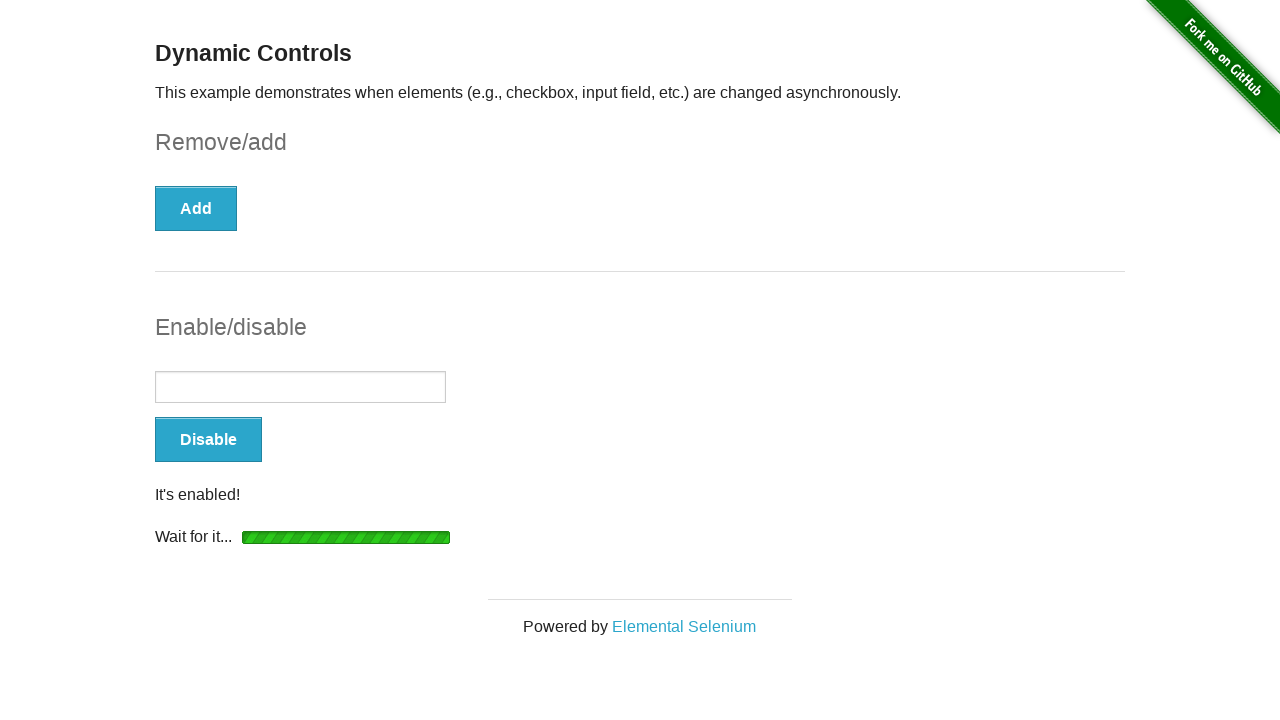

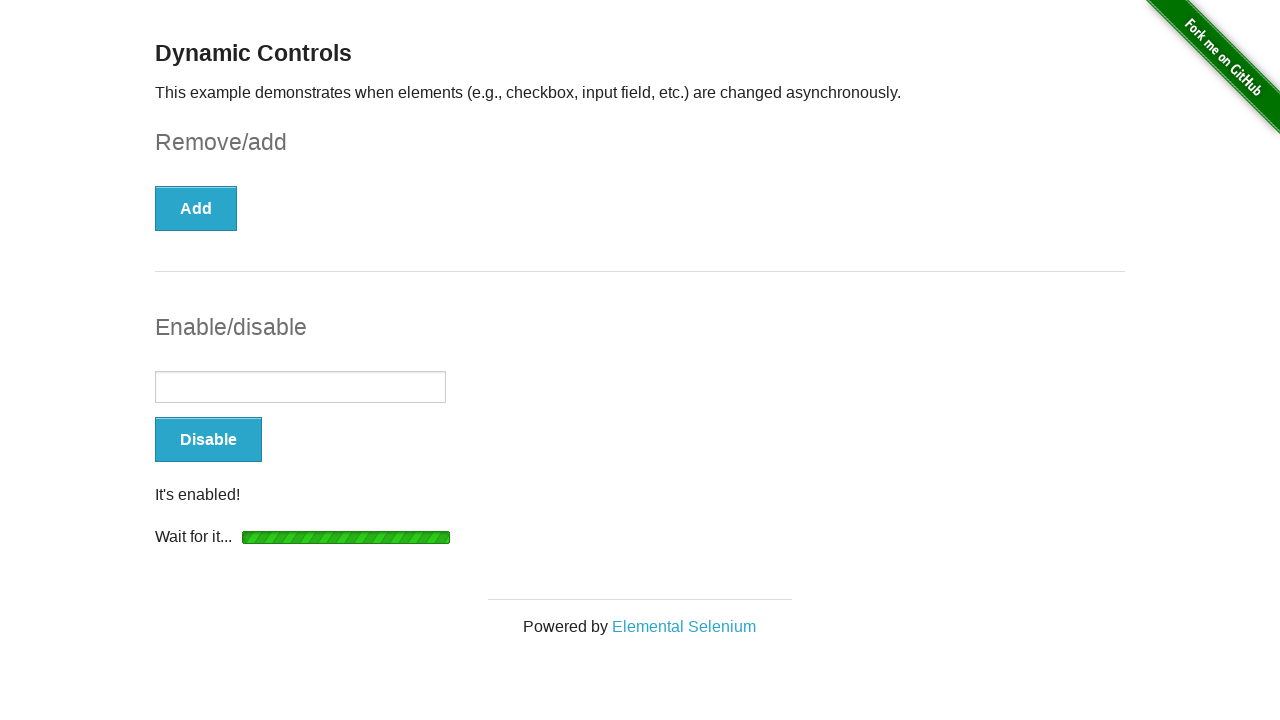